Tests a form submission that requires reading an attribute value from a hidden element, performing a mathematical calculation (log of absolute value of 12*sin(x)), and filling the result into an input field, then checking two checkboxes and submitting.

Starting URL: http://suninjuly.github.io/get_attribute.html

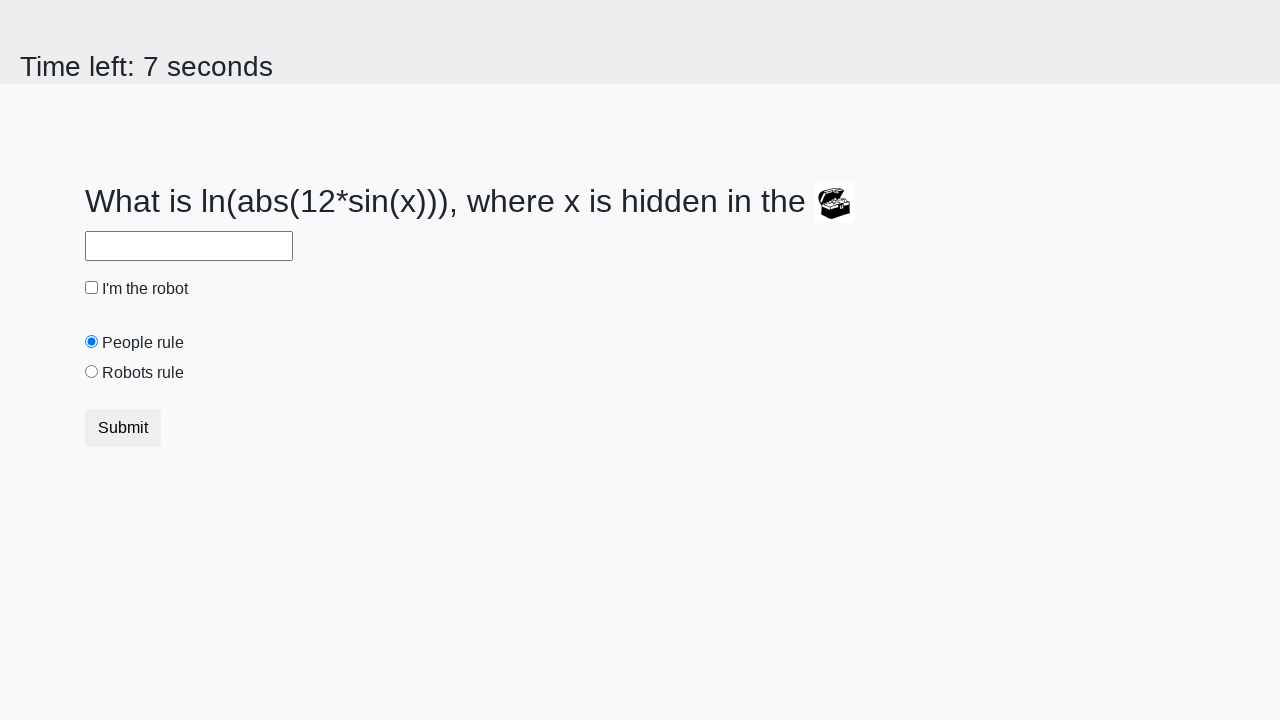

Navigated to get_attribute test page
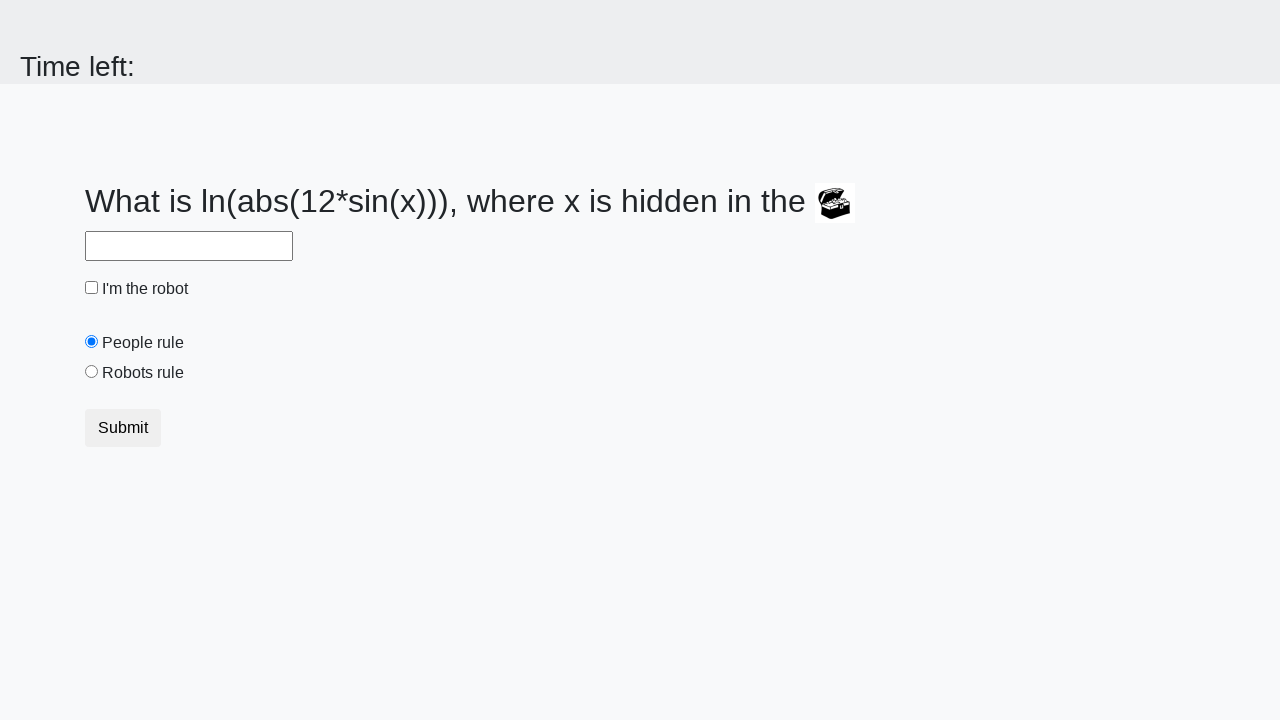

Located treasure element
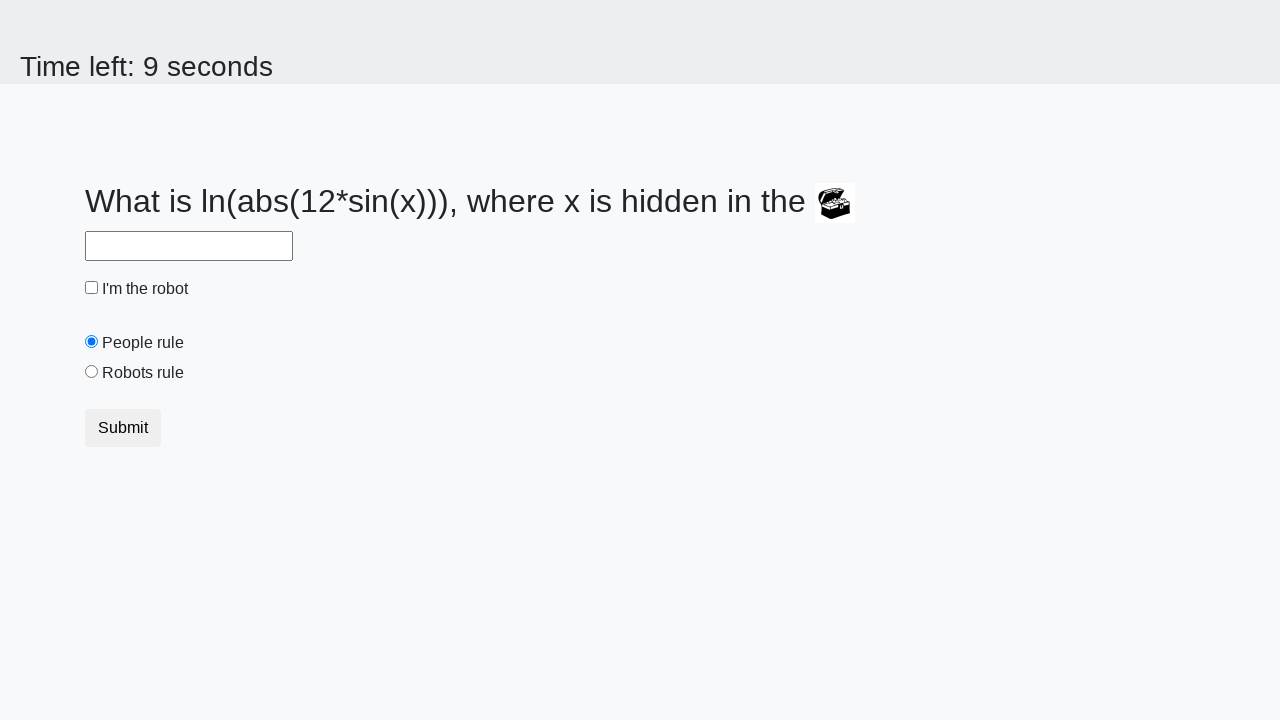

Retrieved valuex attribute from treasure element: 195
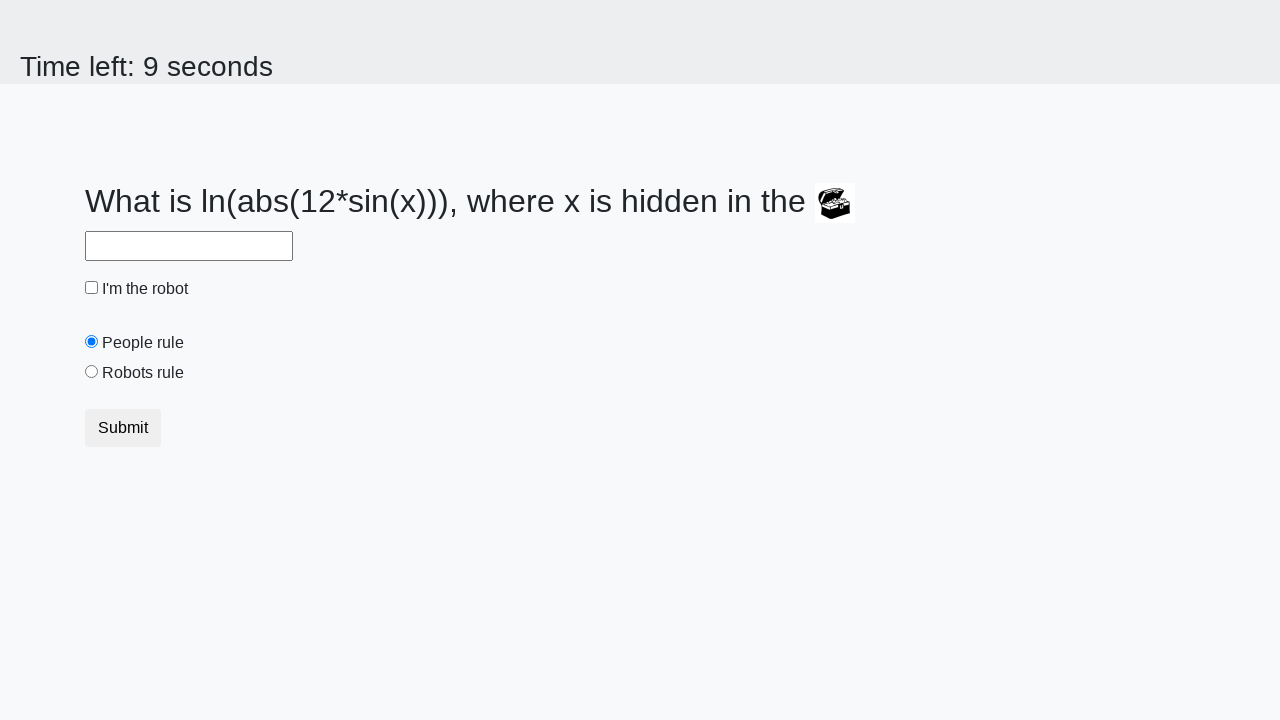

Calculated answer using formula log(abs(12*sin(x))): 0.9682970580470422
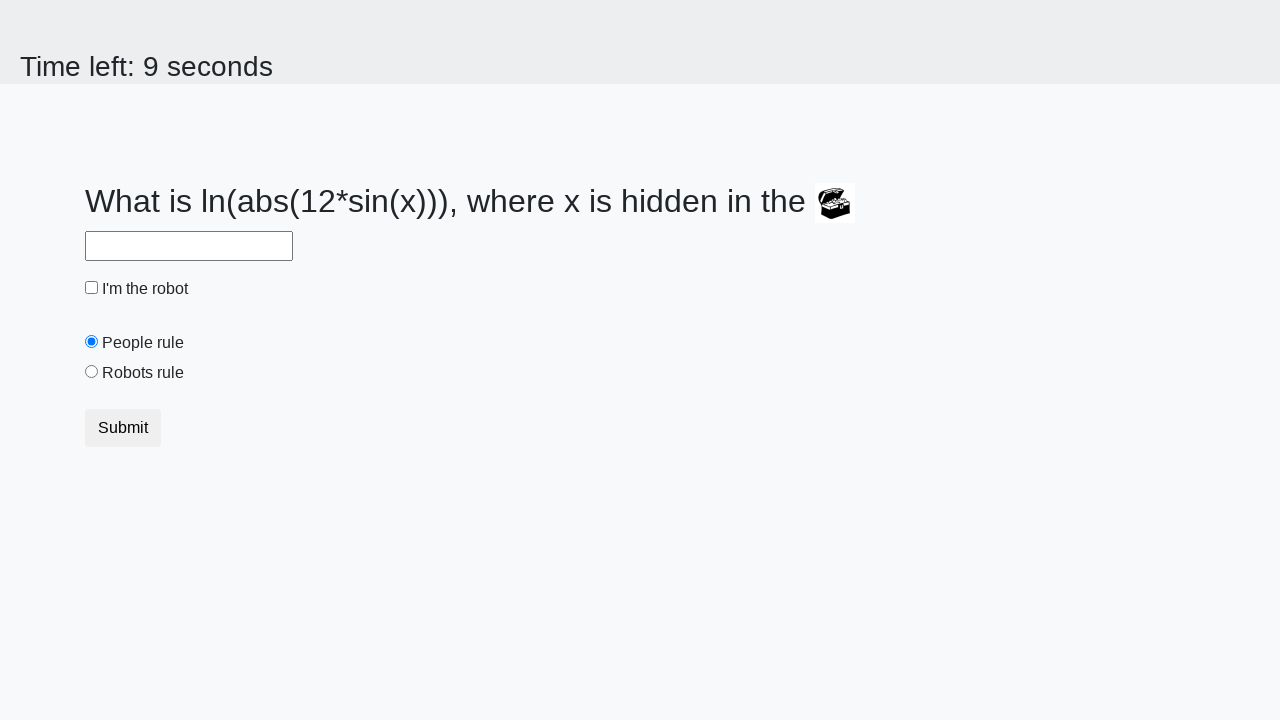

Filled answer field with calculated value: 0.9682970580470422 on .form-group #answer
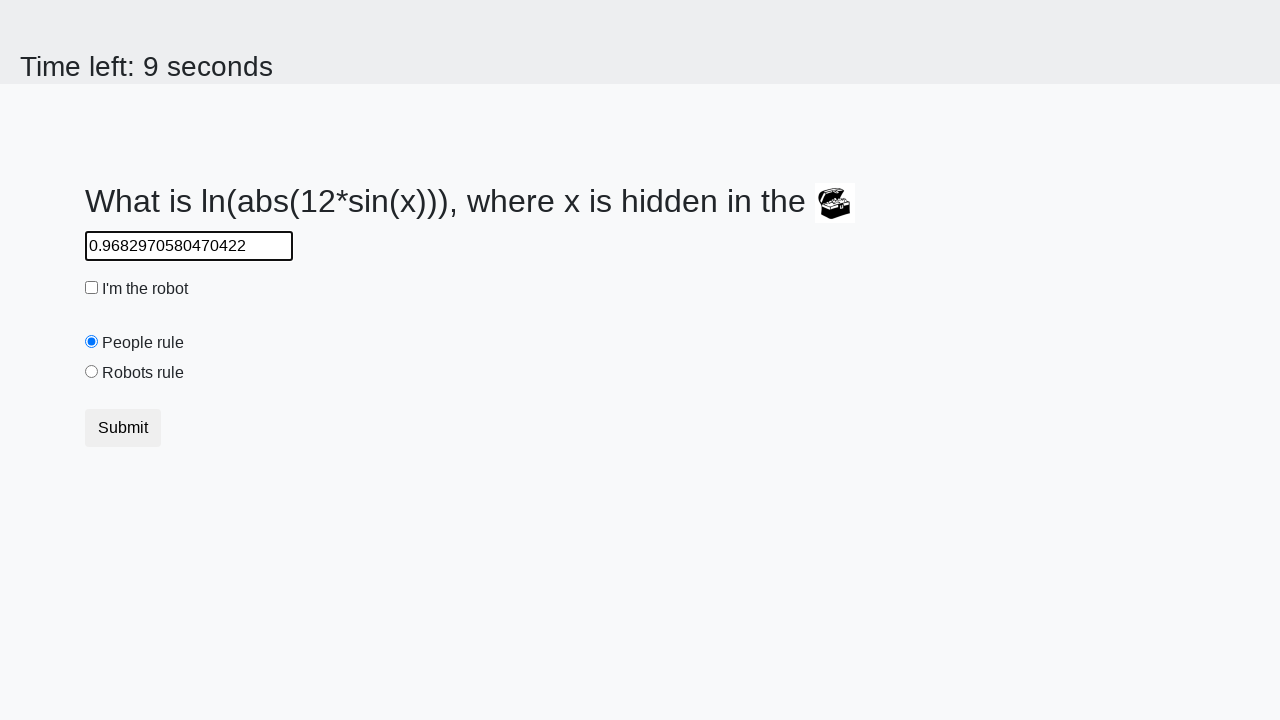

Checked robotCheckbox at (92, 288) on .check-input#robotCheckbox
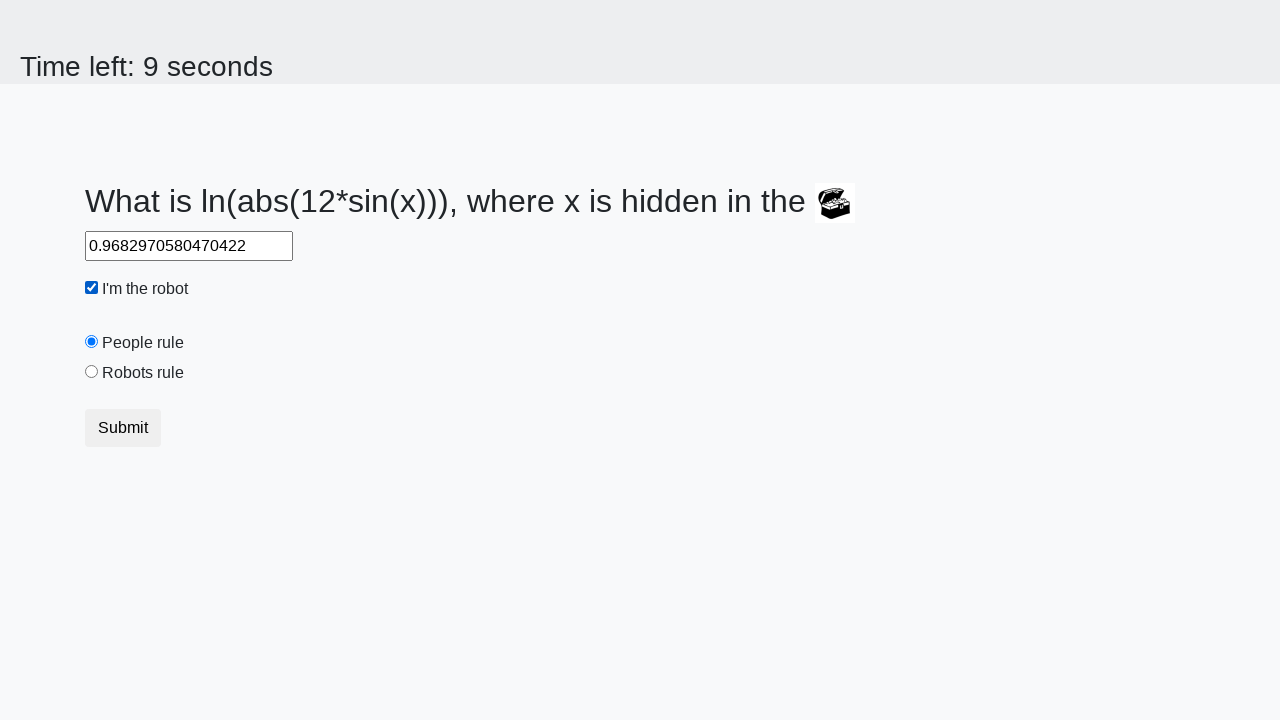

Checked robotsRule checkbox at (92, 372) on .check-input#robotsRule
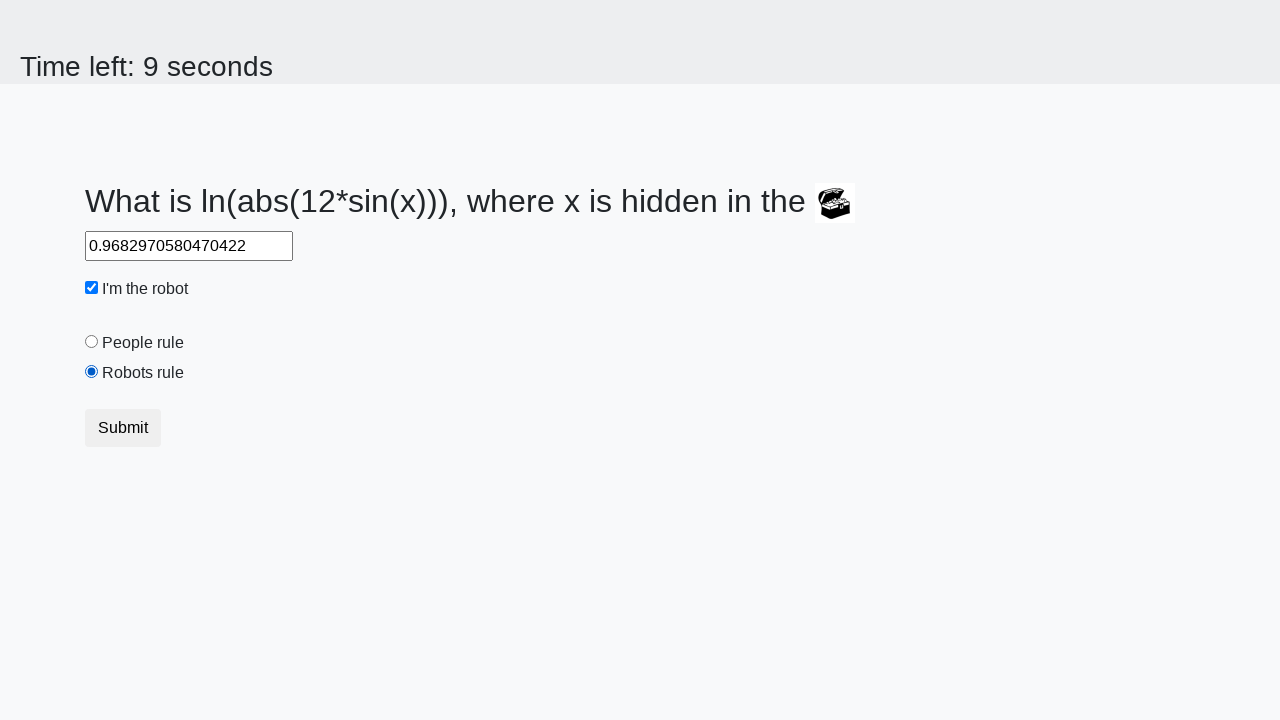

Clicked submit button to complete form at (123, 428) on button.btn
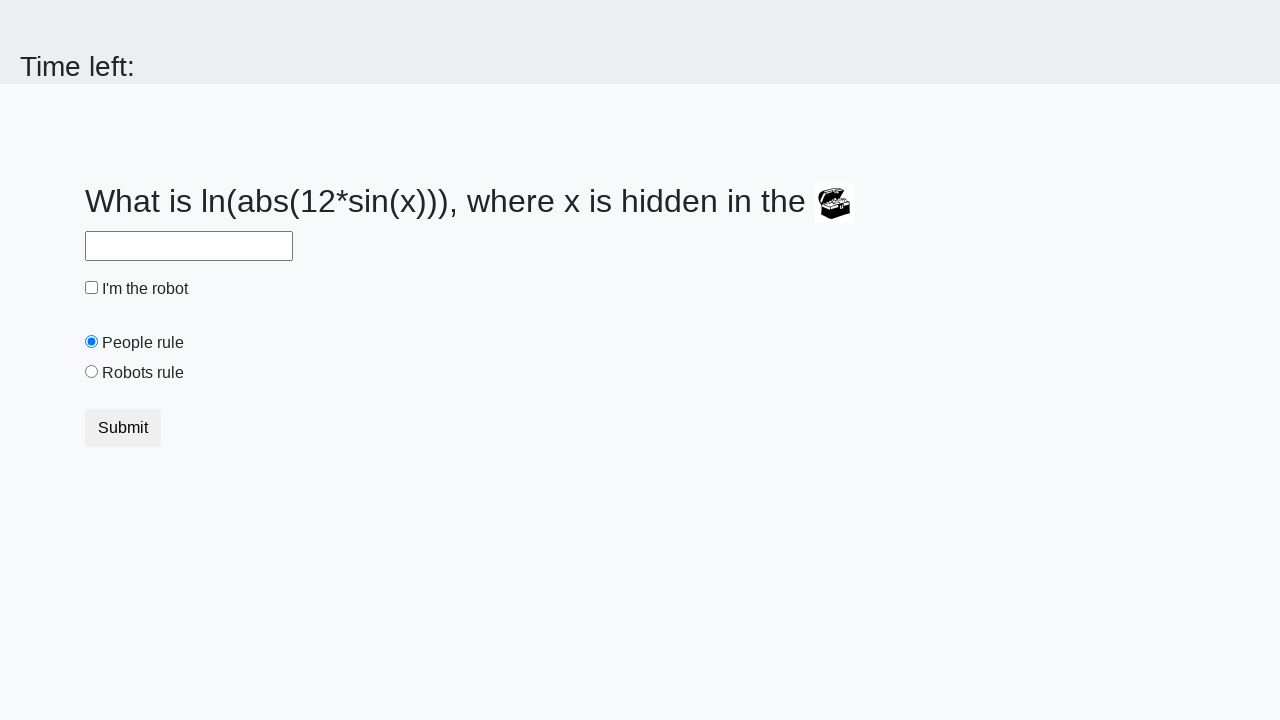

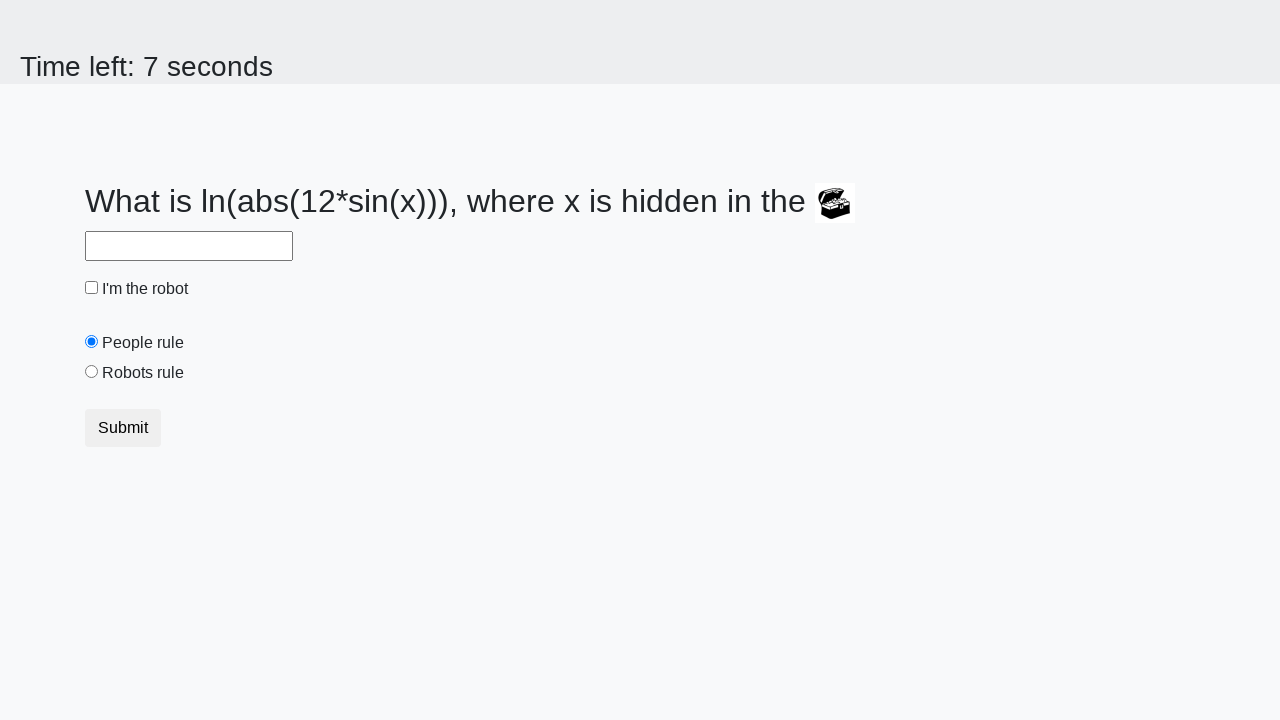